Solves a math captcha by retrieving a value from an element attribute, calculating the result, and submitting a form with checkbox and radio button selections

Starting URL: http://suninjuly.github.io/get_attribute.html

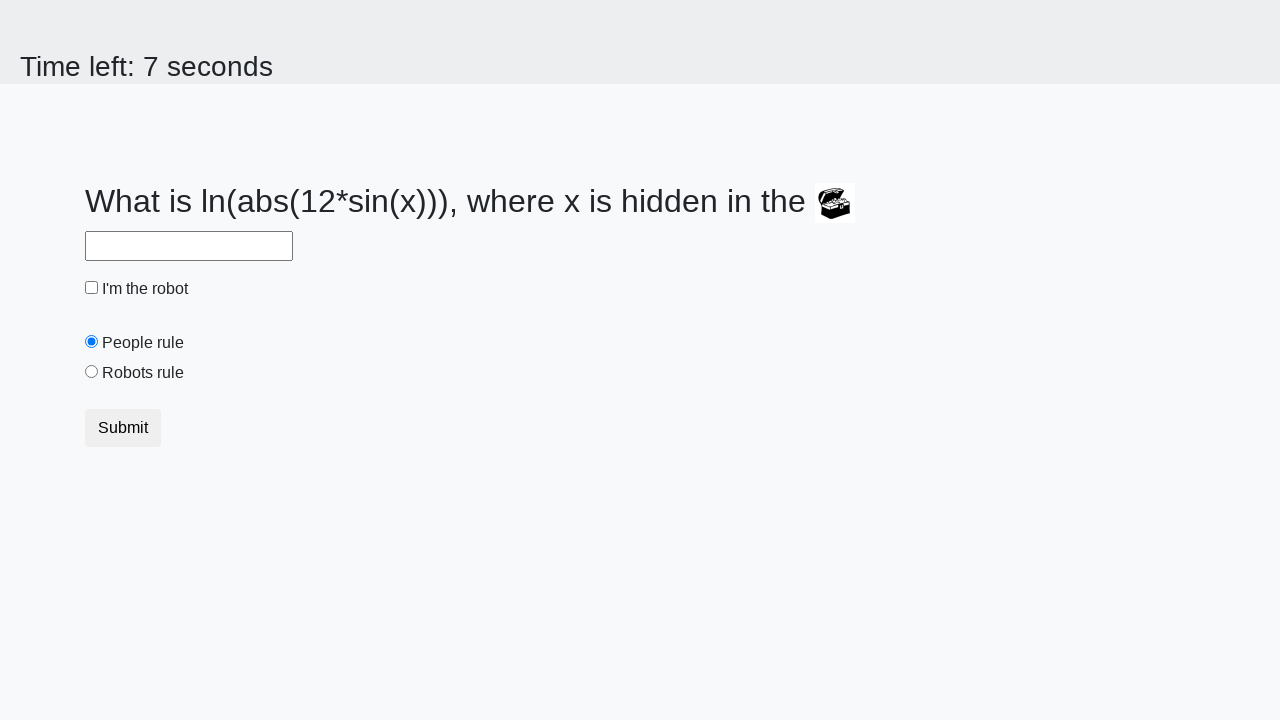

Located treasure element
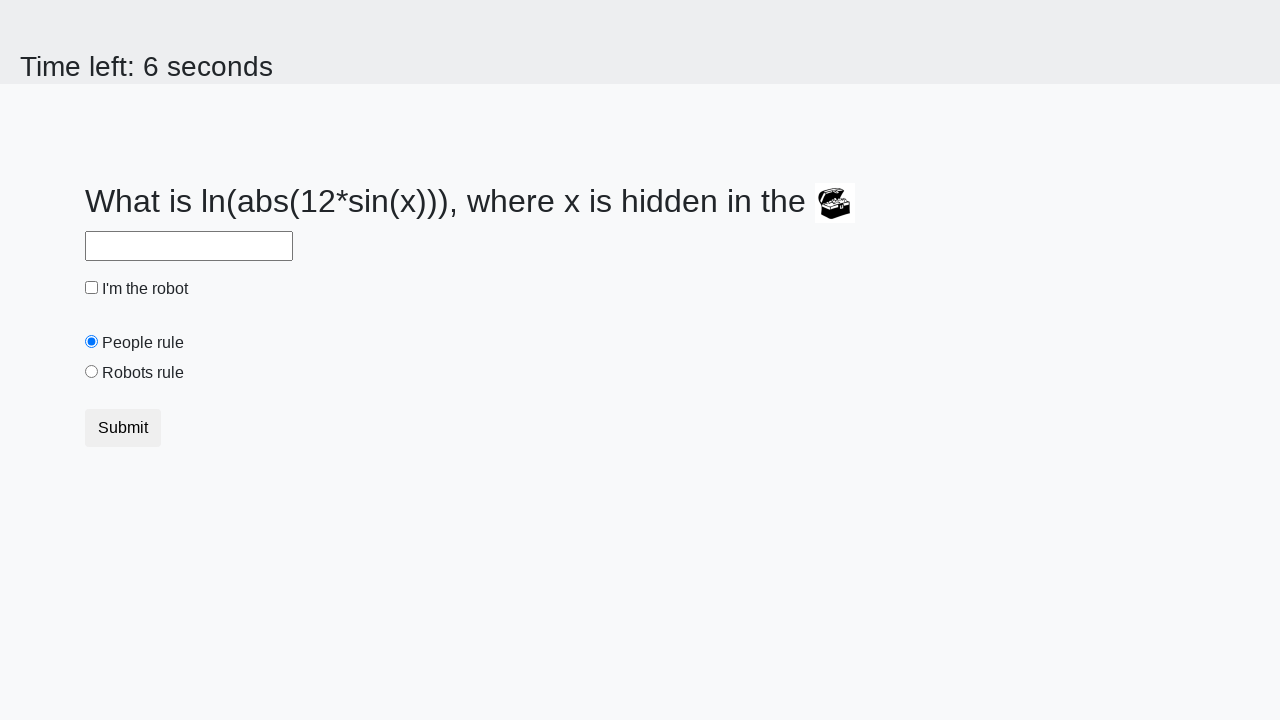

Retrieved valuex attribute from treasure element: 695
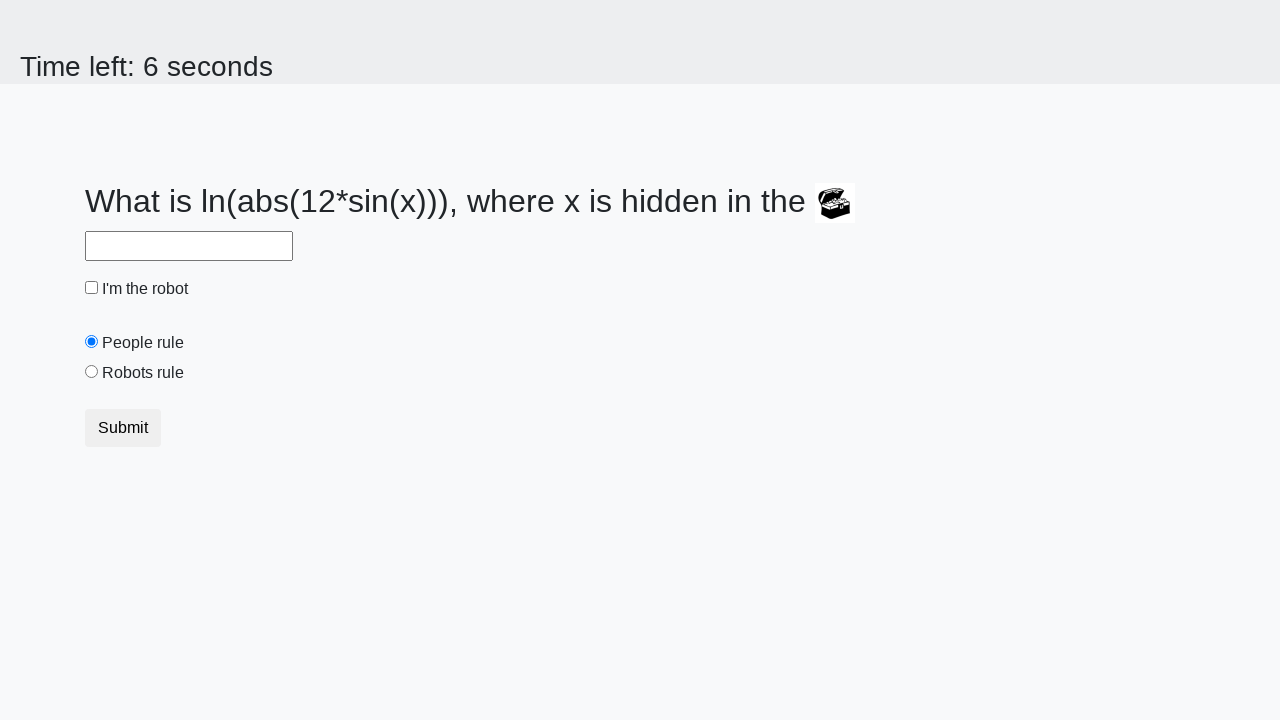

Calculated math captcha result: 2.054636893663464
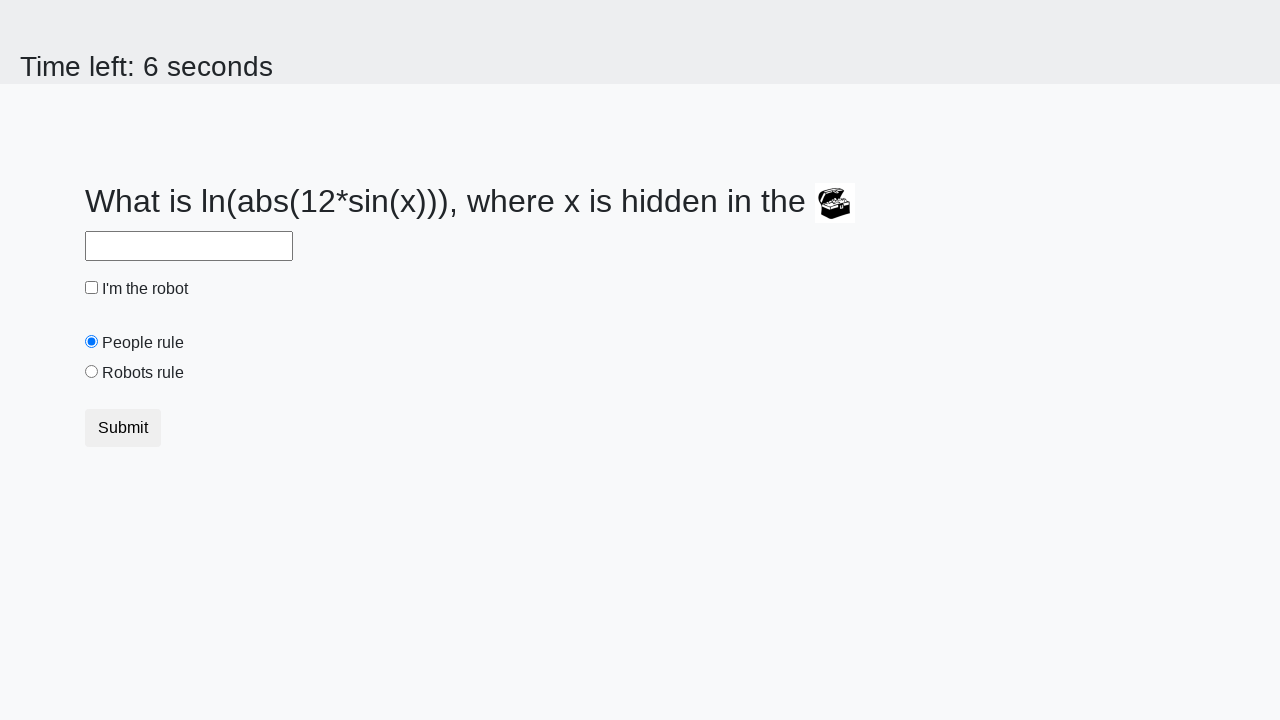

Filled answer field with calculated value on #answer
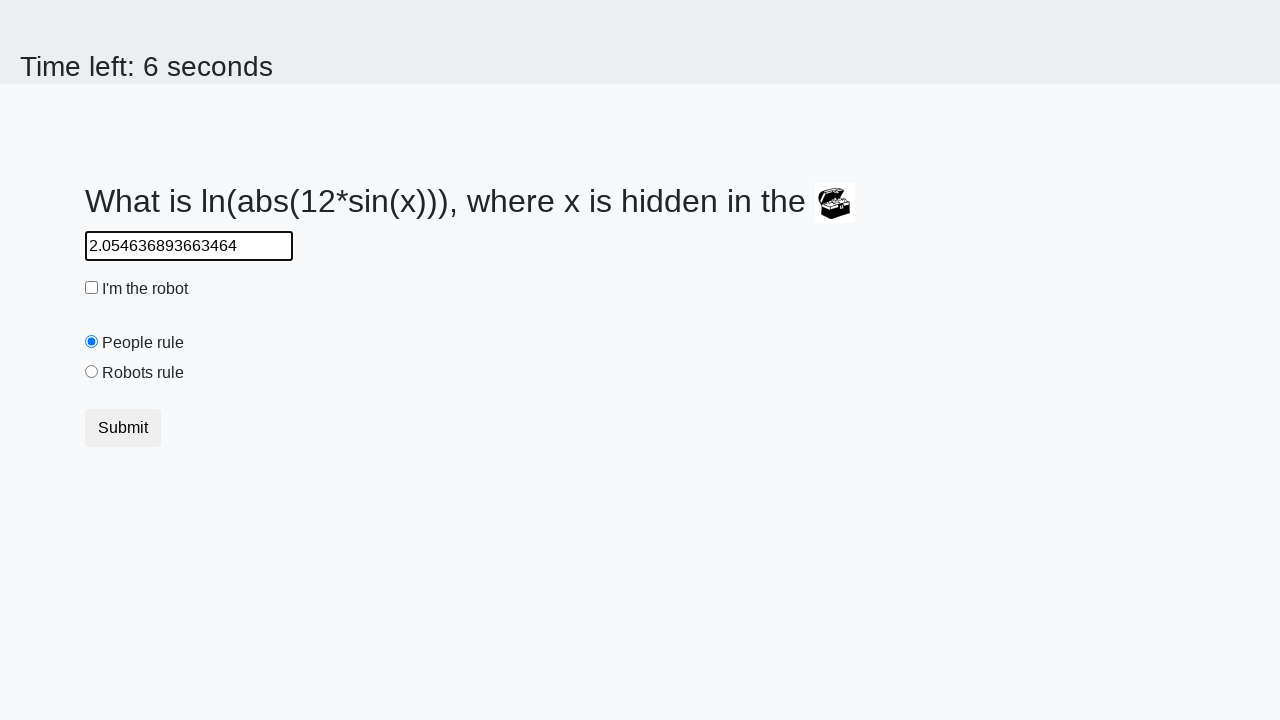

Checked the robot checkbox at (92, 288) on #robotCheckbox
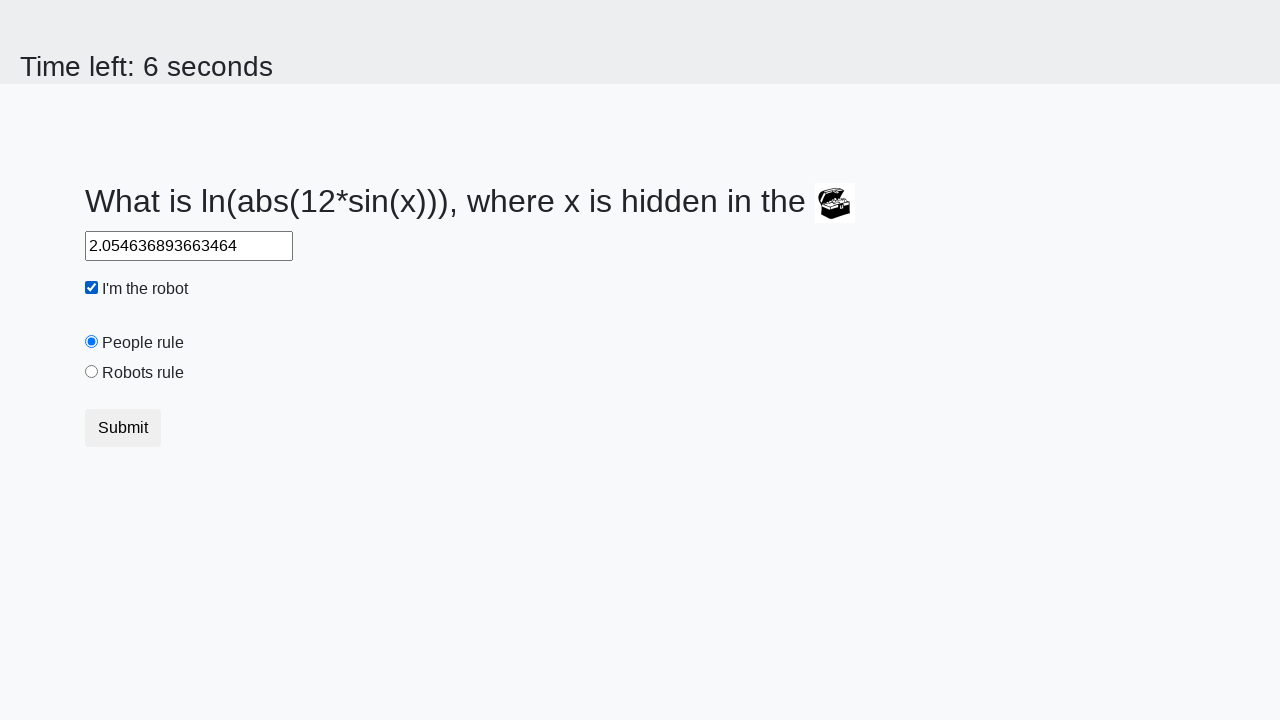

Selected the robots rule radio button at (92, 372) on #robotsRule
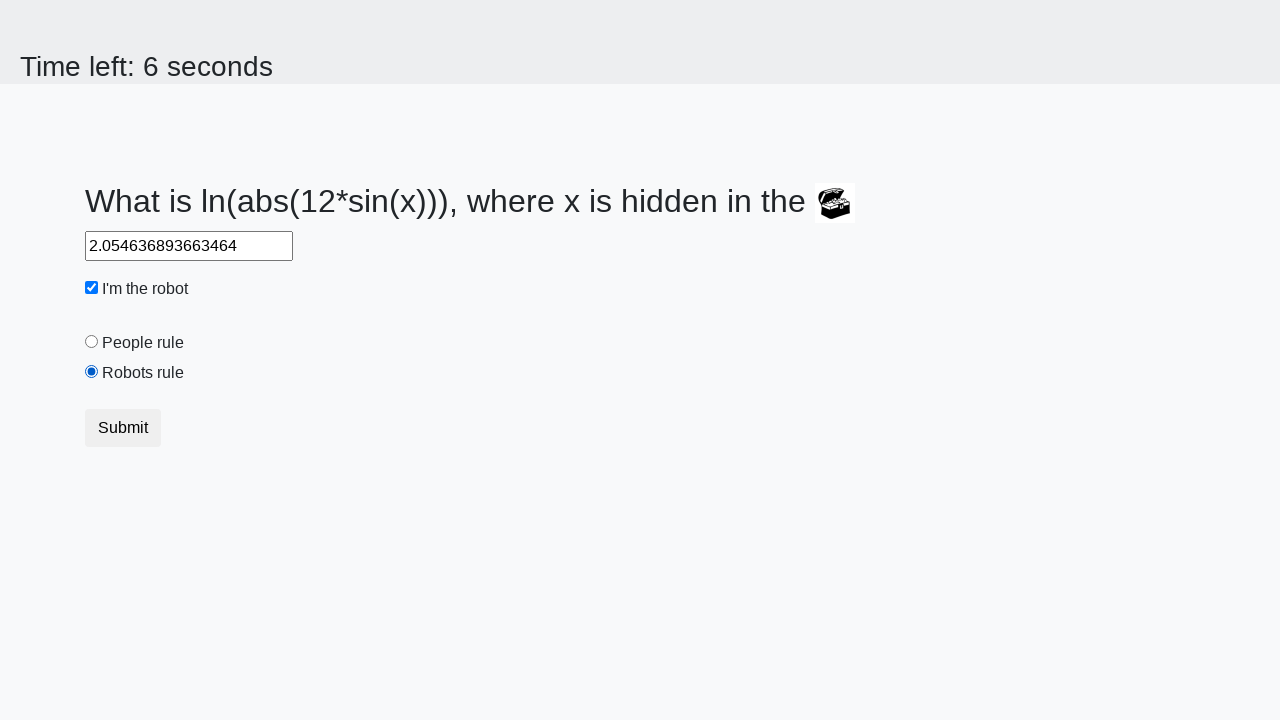

Clicked submit button to submit form at (123, 428) on .btn
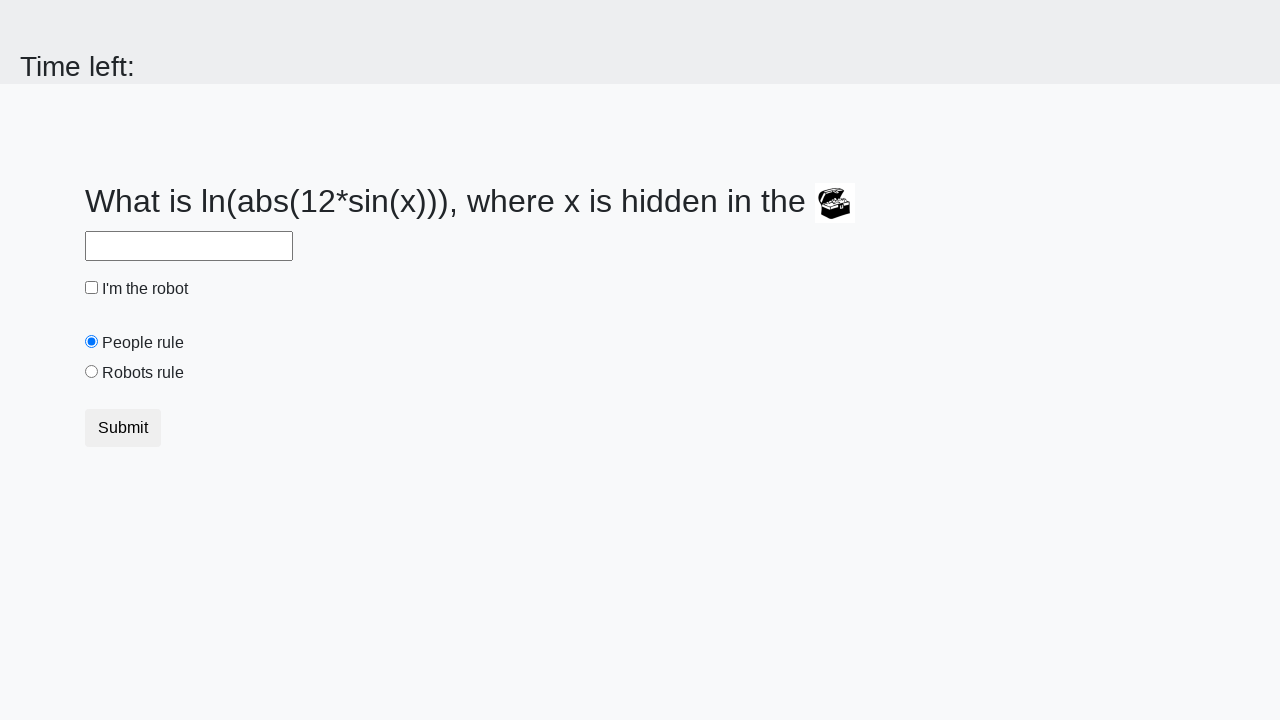

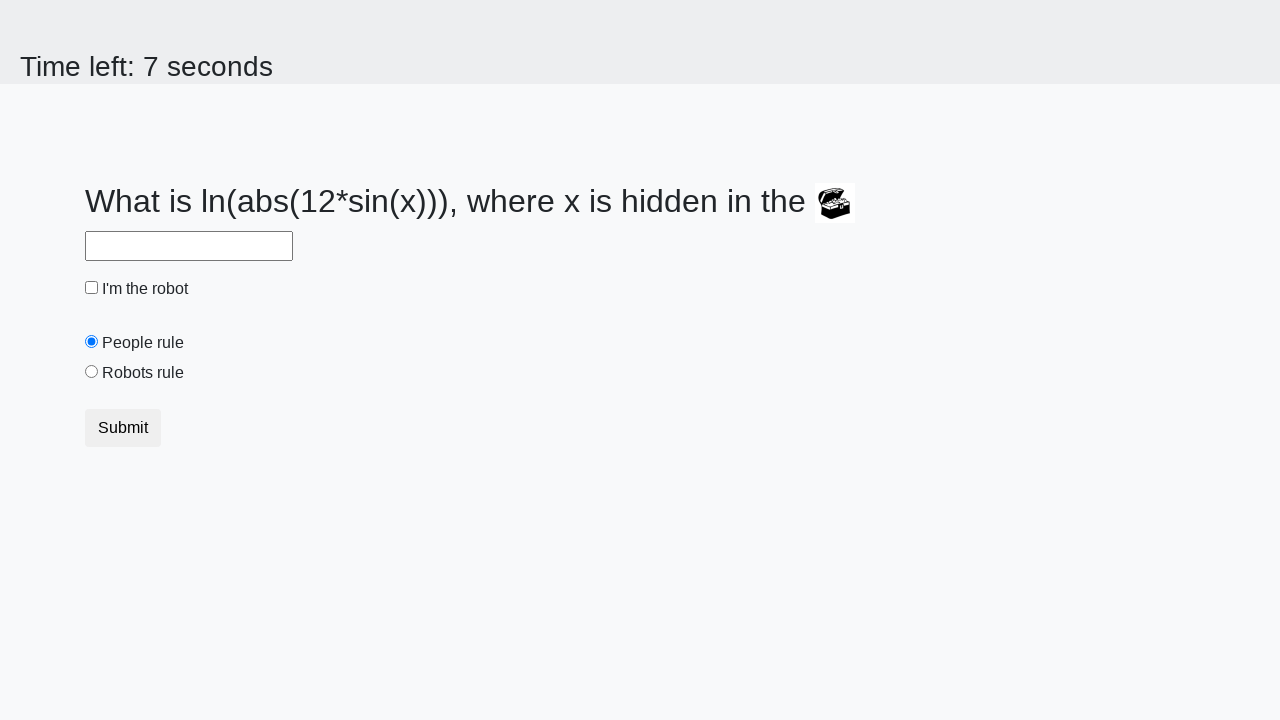